Tests jQuery context menu functionality by scrolling the page, performing a right-click on a button to open a context menu, clicking the "Quit" option, and handling the resulting alert dialog.

Starting URL: http://swisnl.github.io/jQuery-contextMenu/demo.html

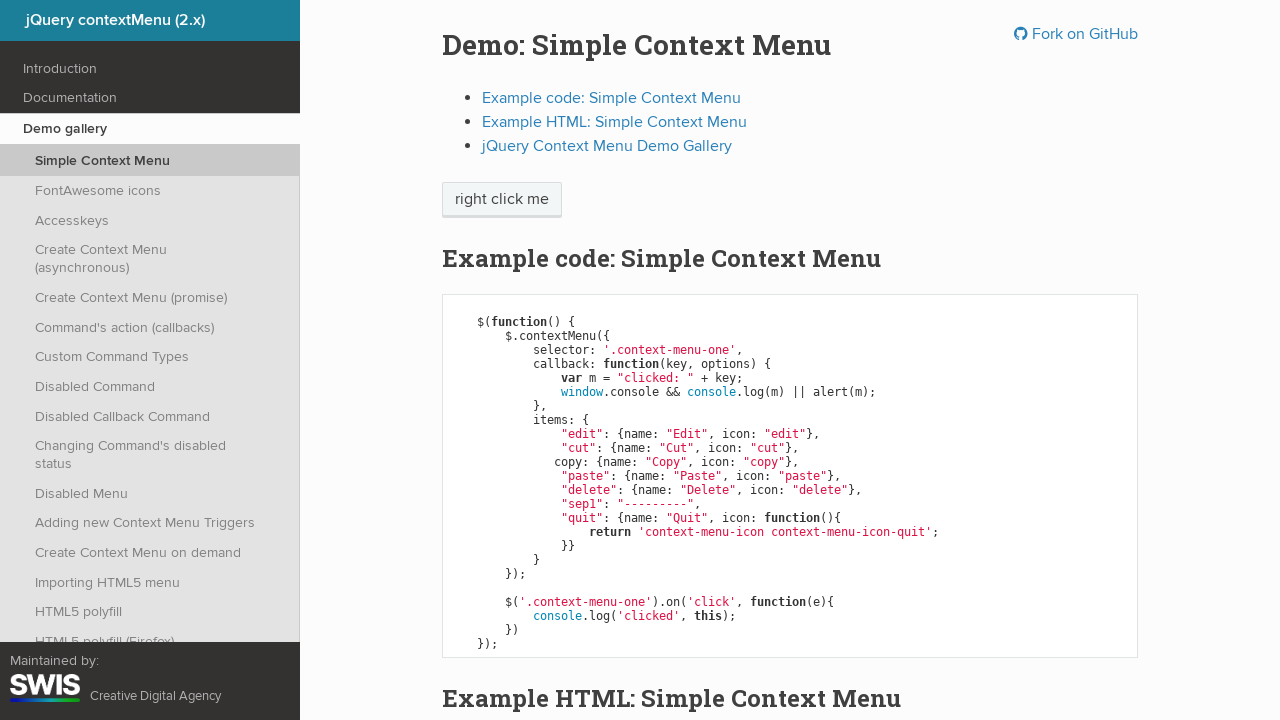

Waited for links to load on the page
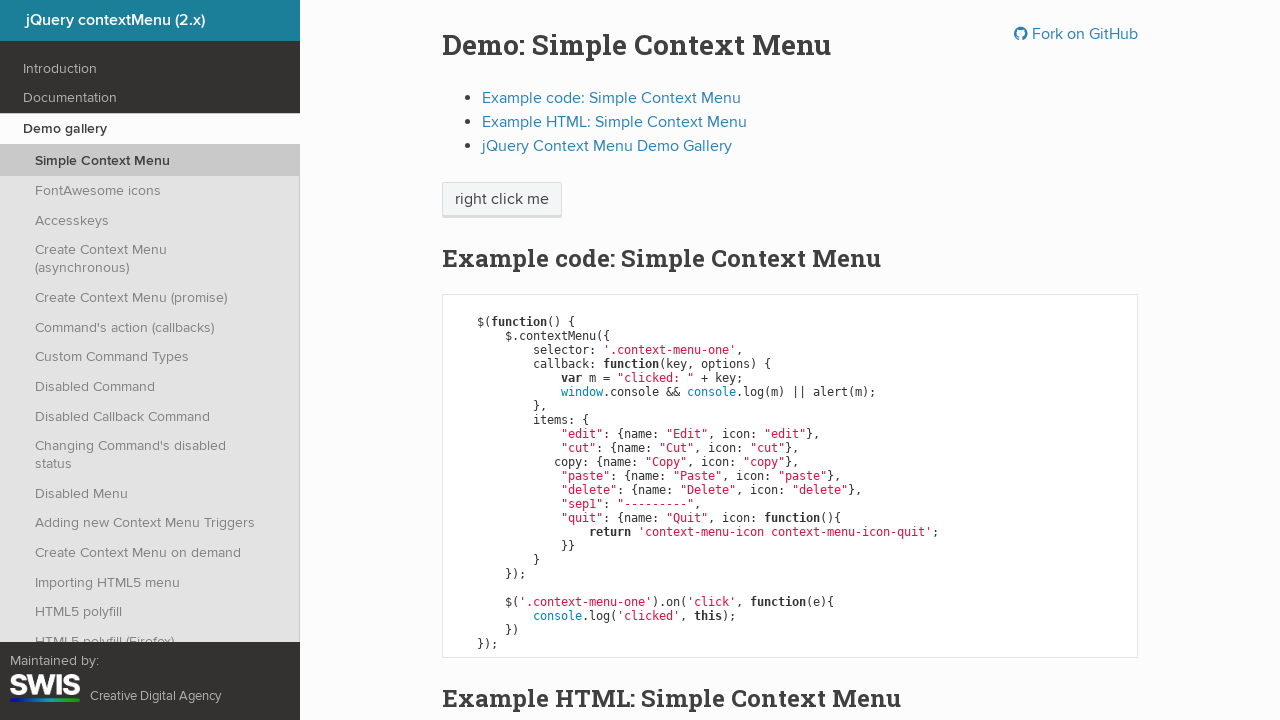

Scrolled down the page by 5000 pixels
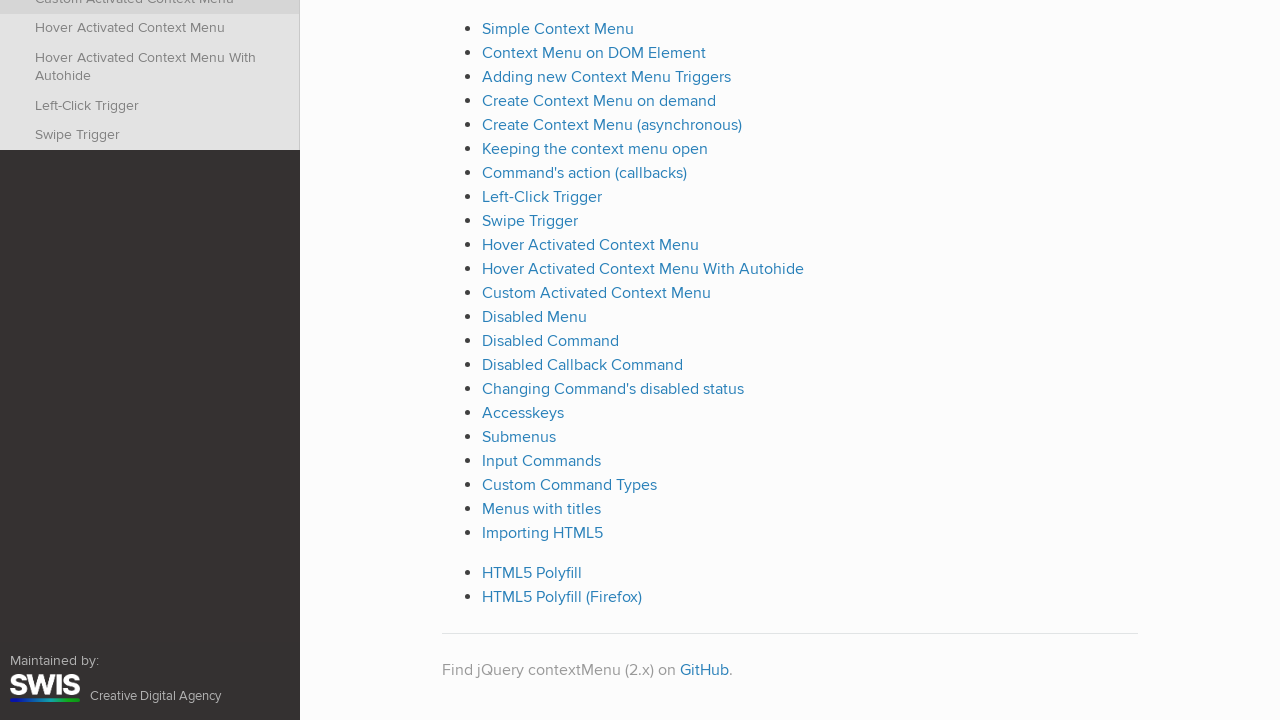

Right-clicked on 'right click me' button to open context menu at (502, 200) on xpath=//span[text()='right click me']
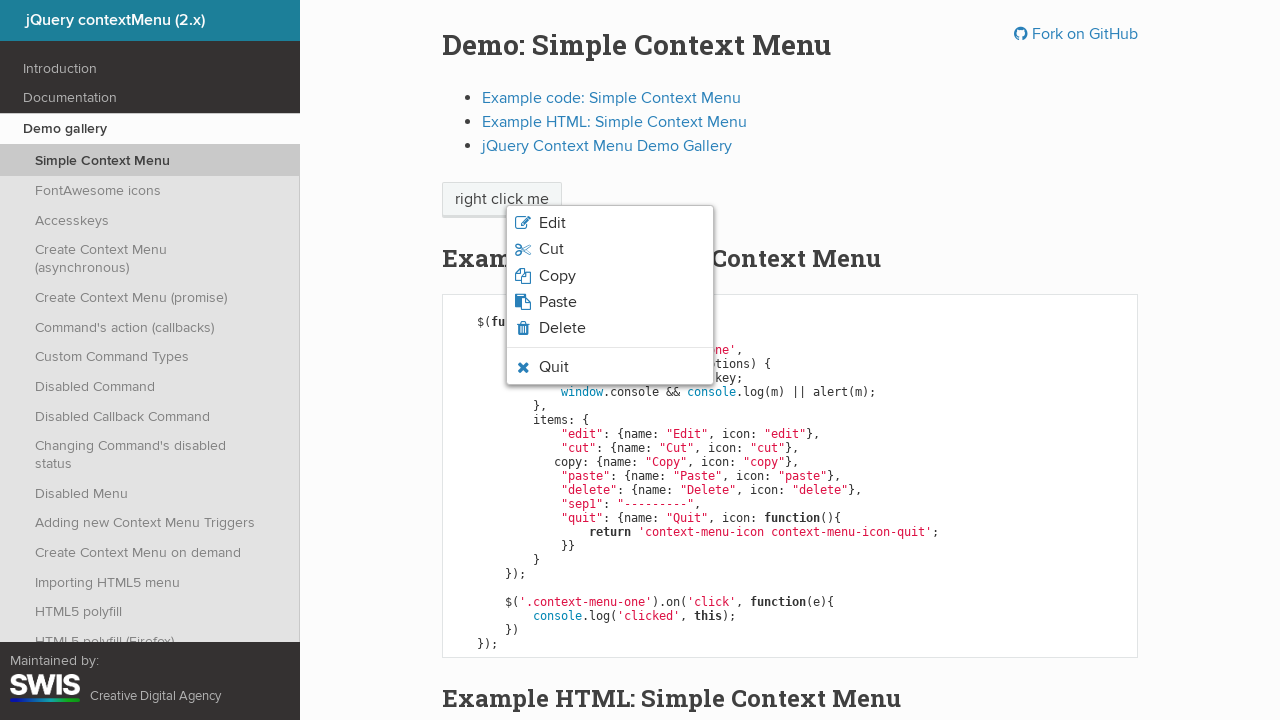

Clicked 'Quit' option in the context menu at (554, 367) on xpath=//span[text()='Quit']
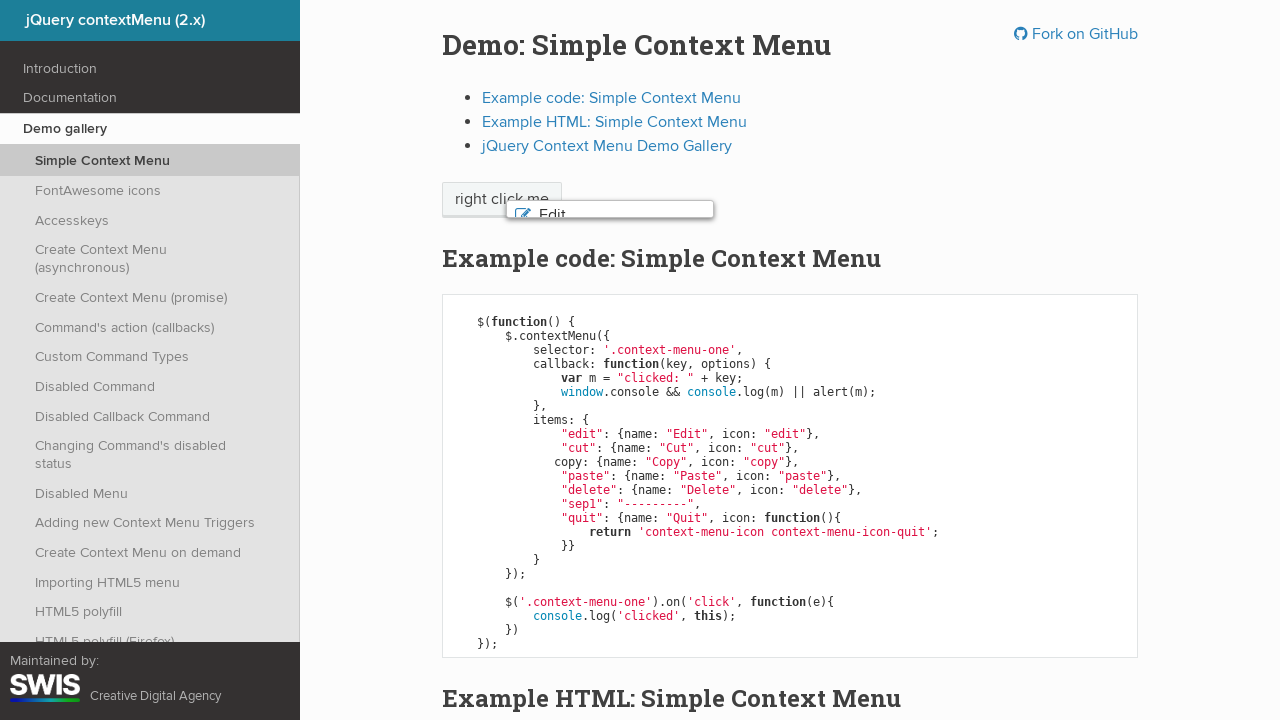

Set up dialog handler to accept alert
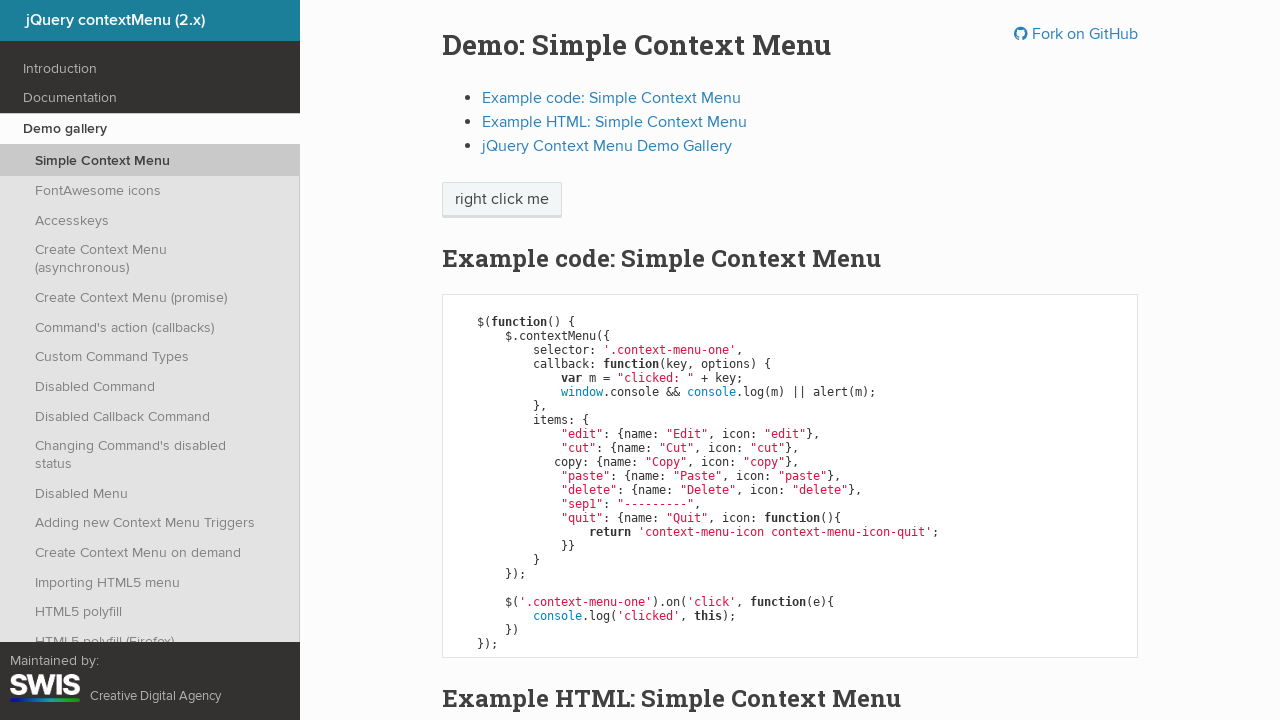

Waited 1000ms for alert to be processed
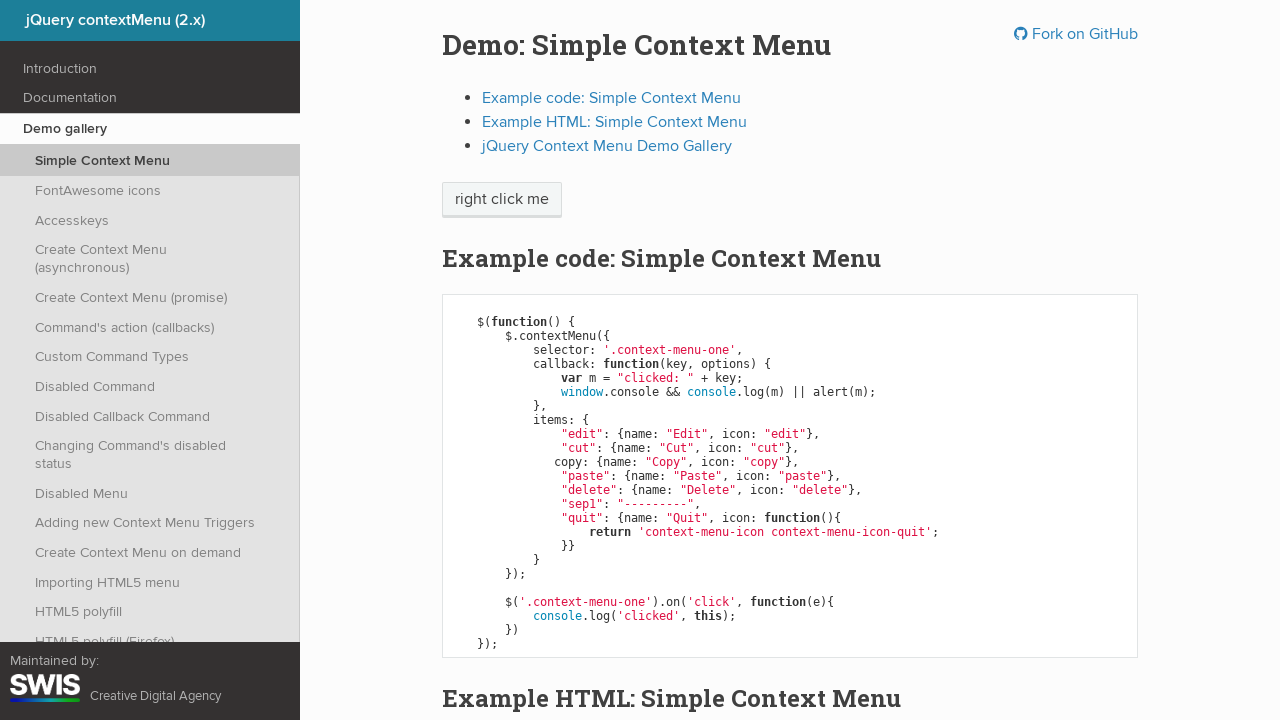

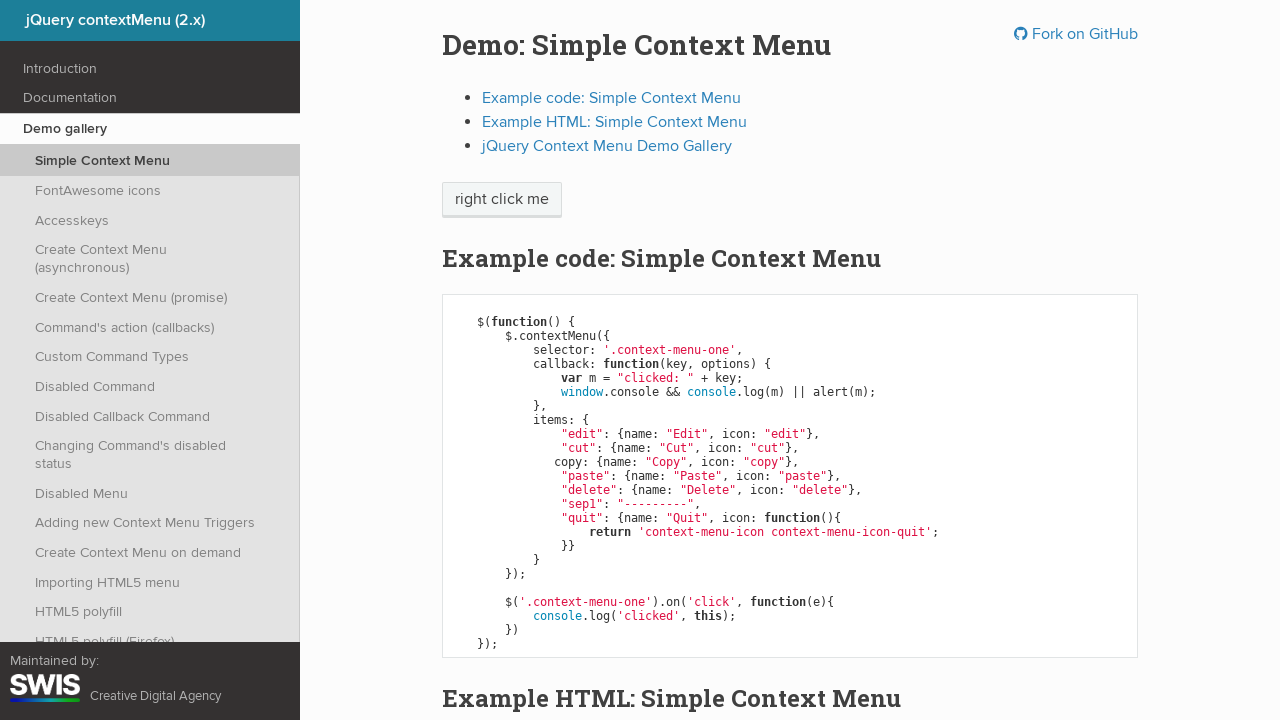